Navigates to jQuery UI website and then to an article about popup notifications

Starting URL: https://jqueryui.com/

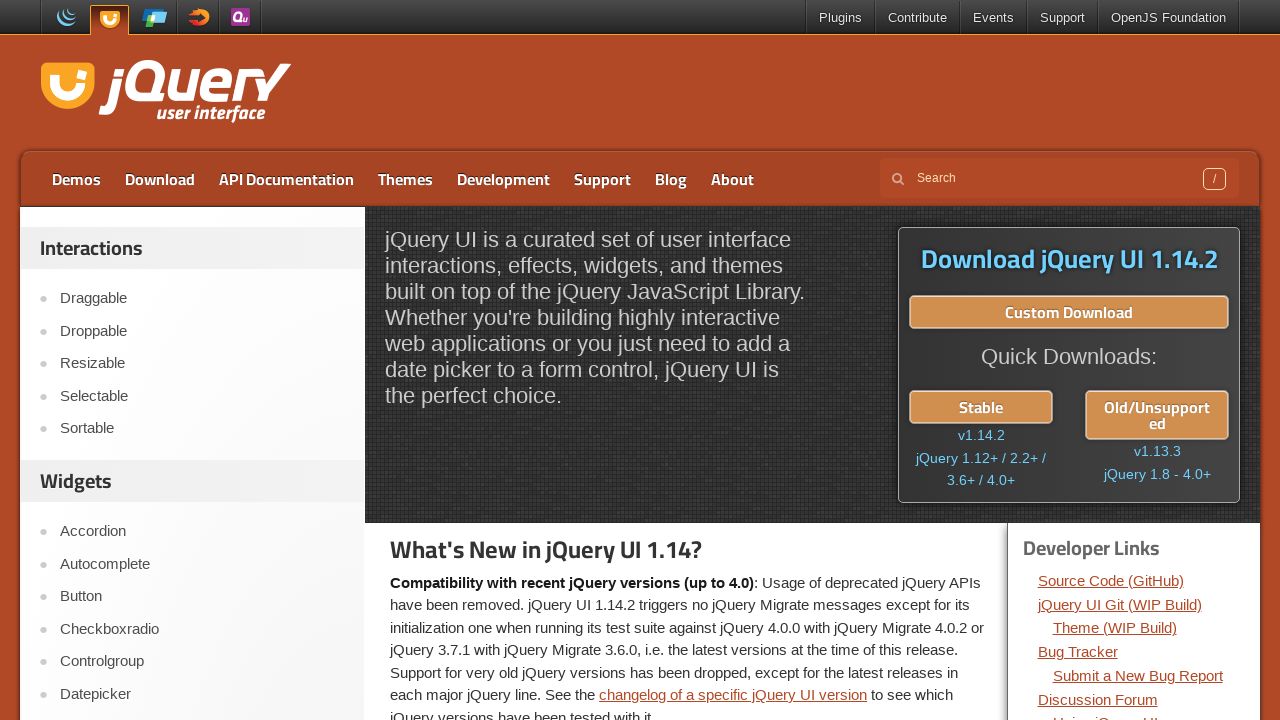

Navigated to popup notifications article
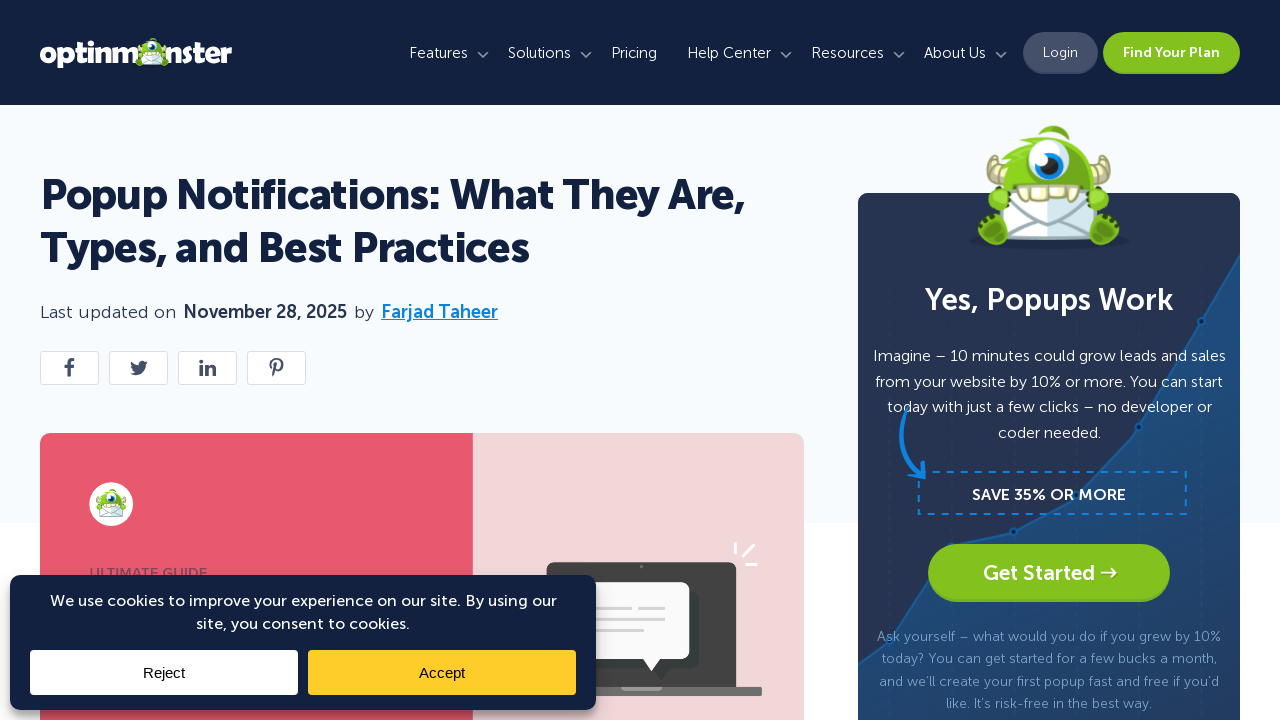

Page loaded completely (network idle)
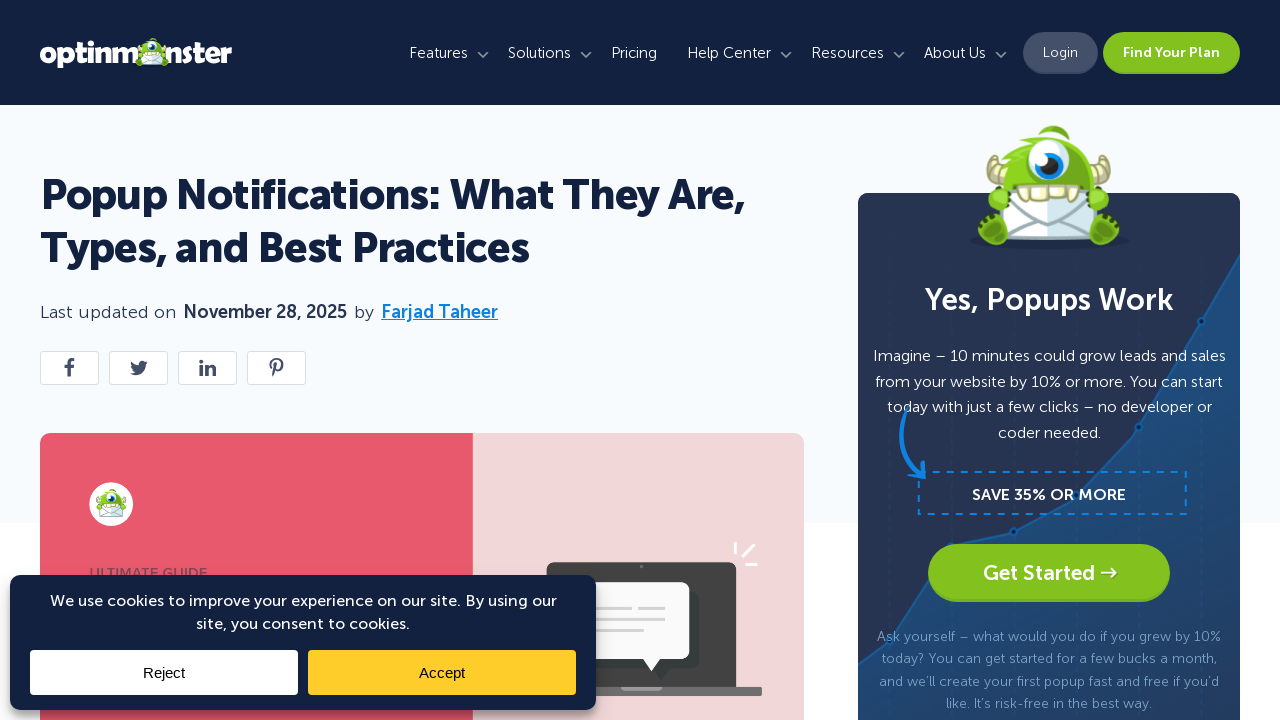

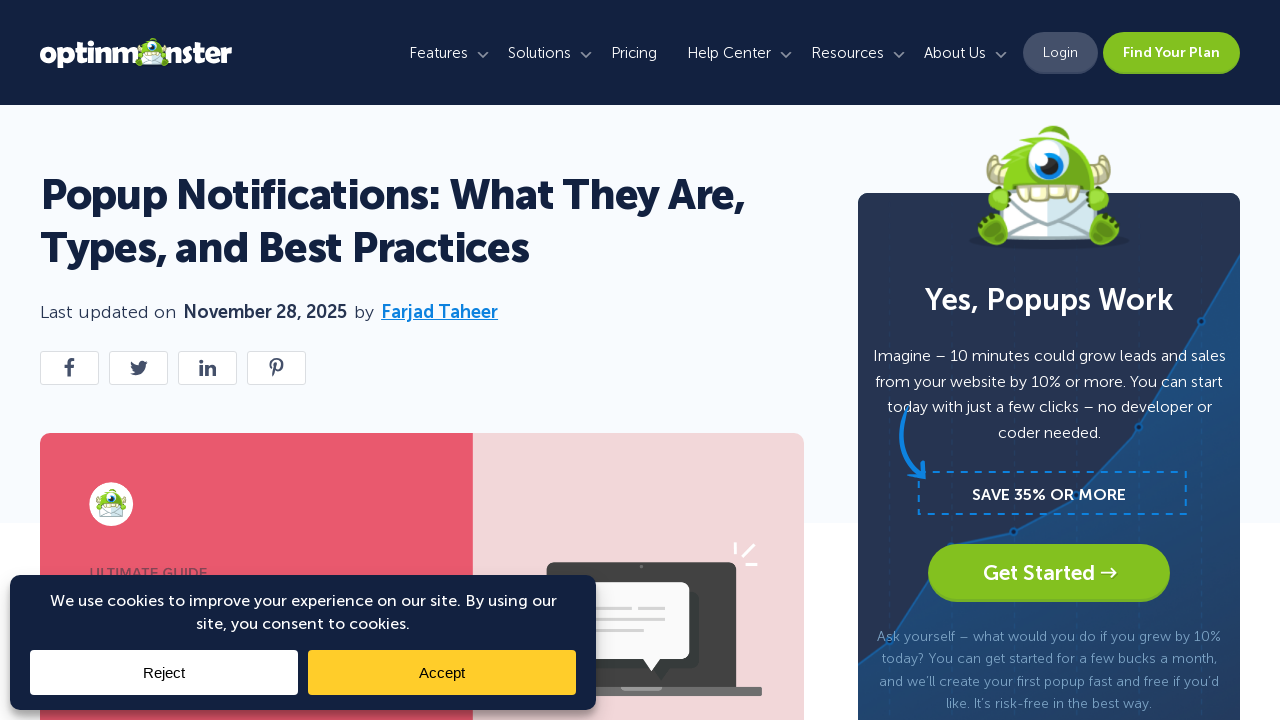